Tests textbox interaction by typing text, clearing it, and typing new text in the name input field

Starting URL: https://testautomationpractice.blogspot.com/

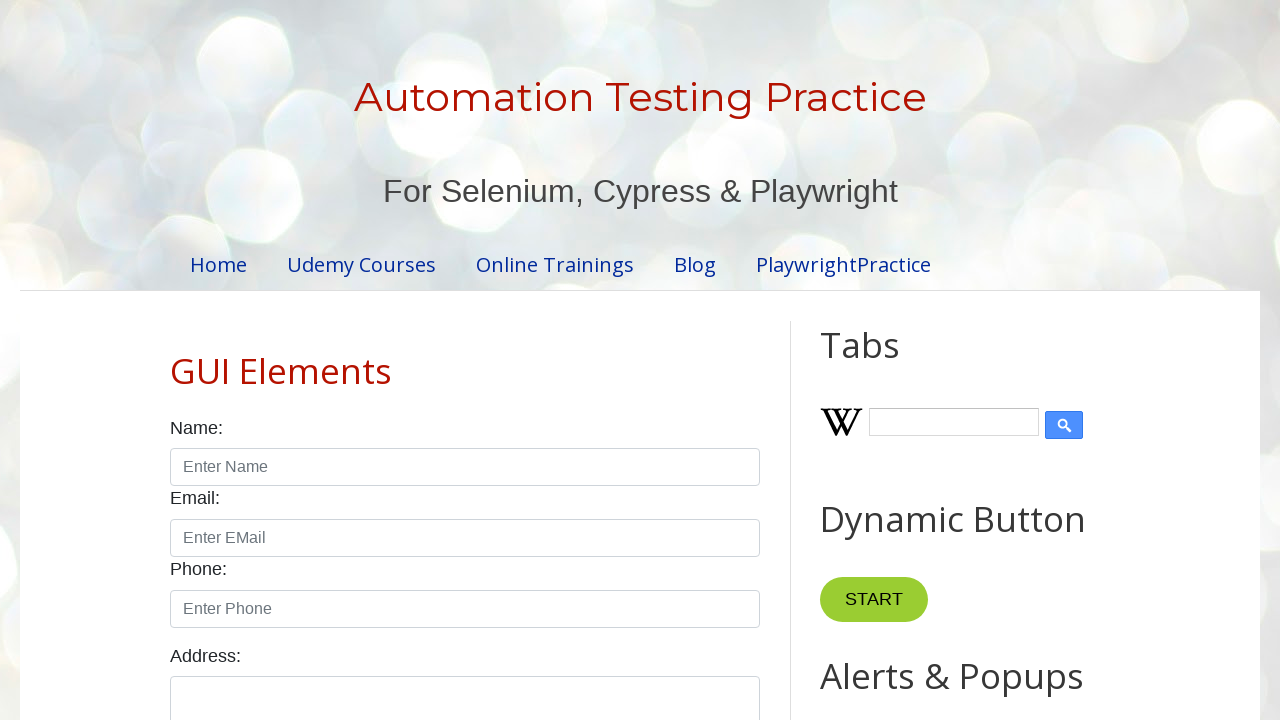

Filled name textbox with initial text 'hola' on #name
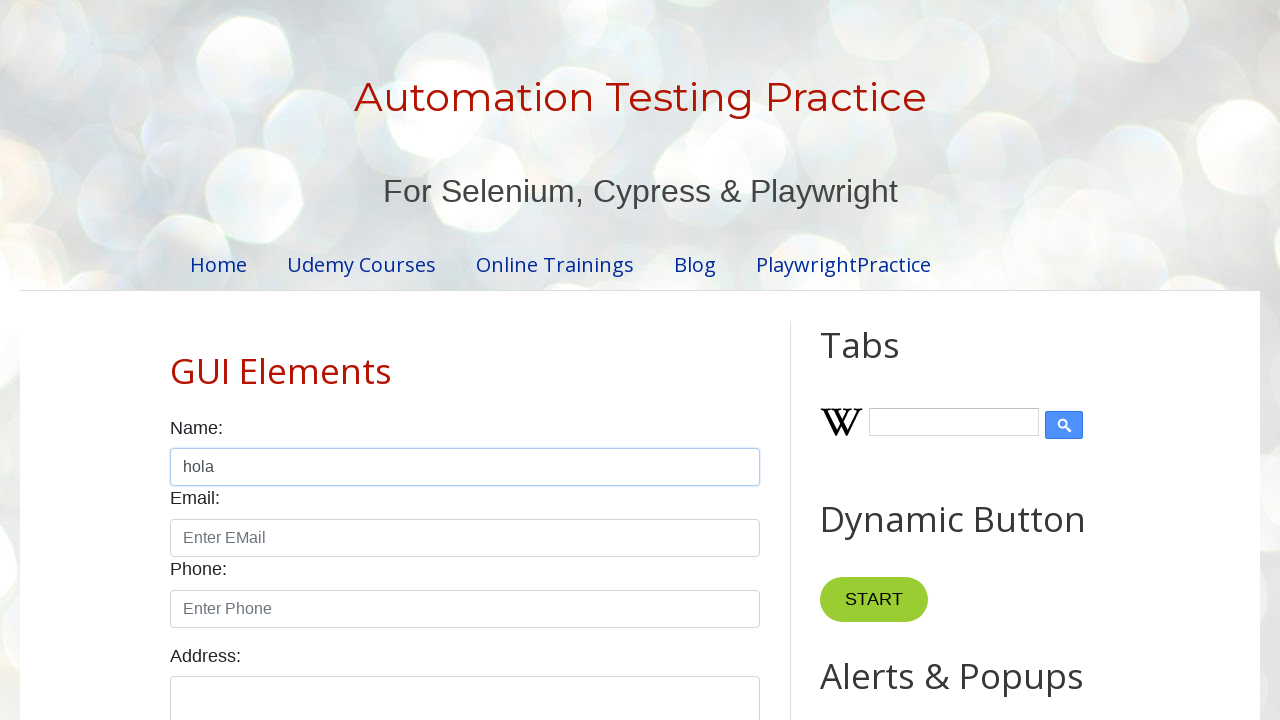

Cleared the name textbox on #name
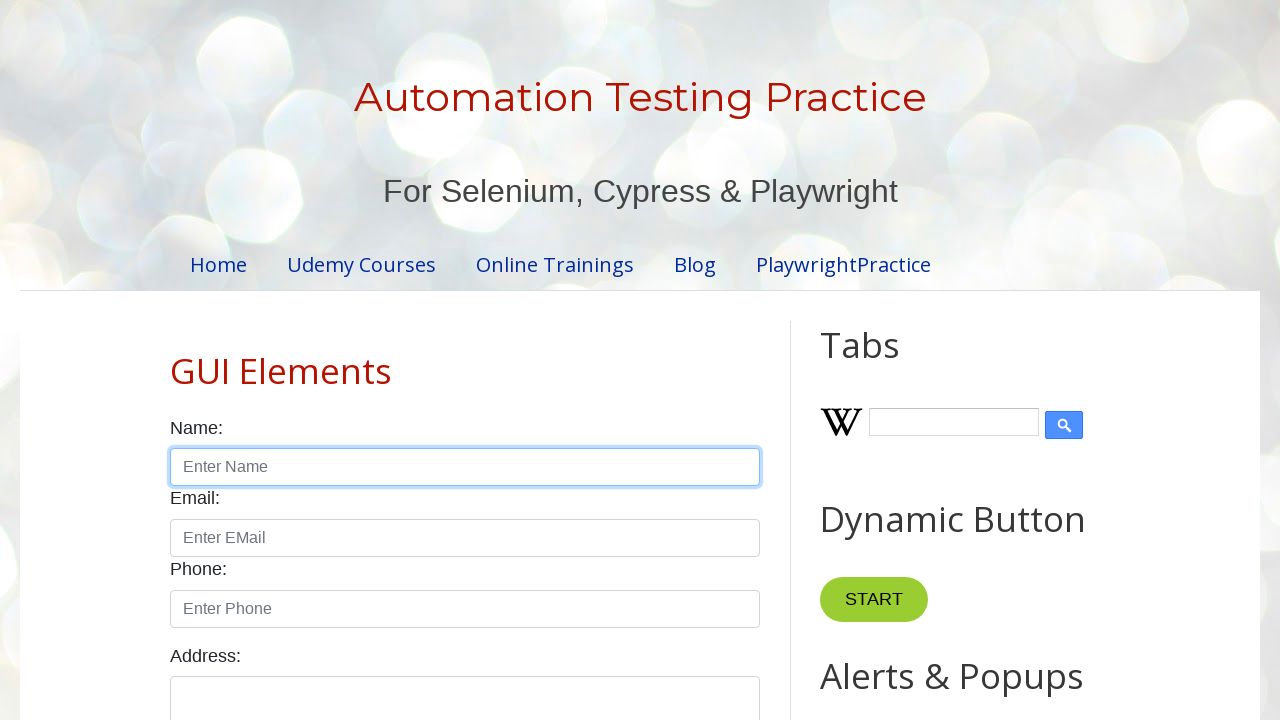

Filled name textbox with new text 'hola de nuevo' on #name
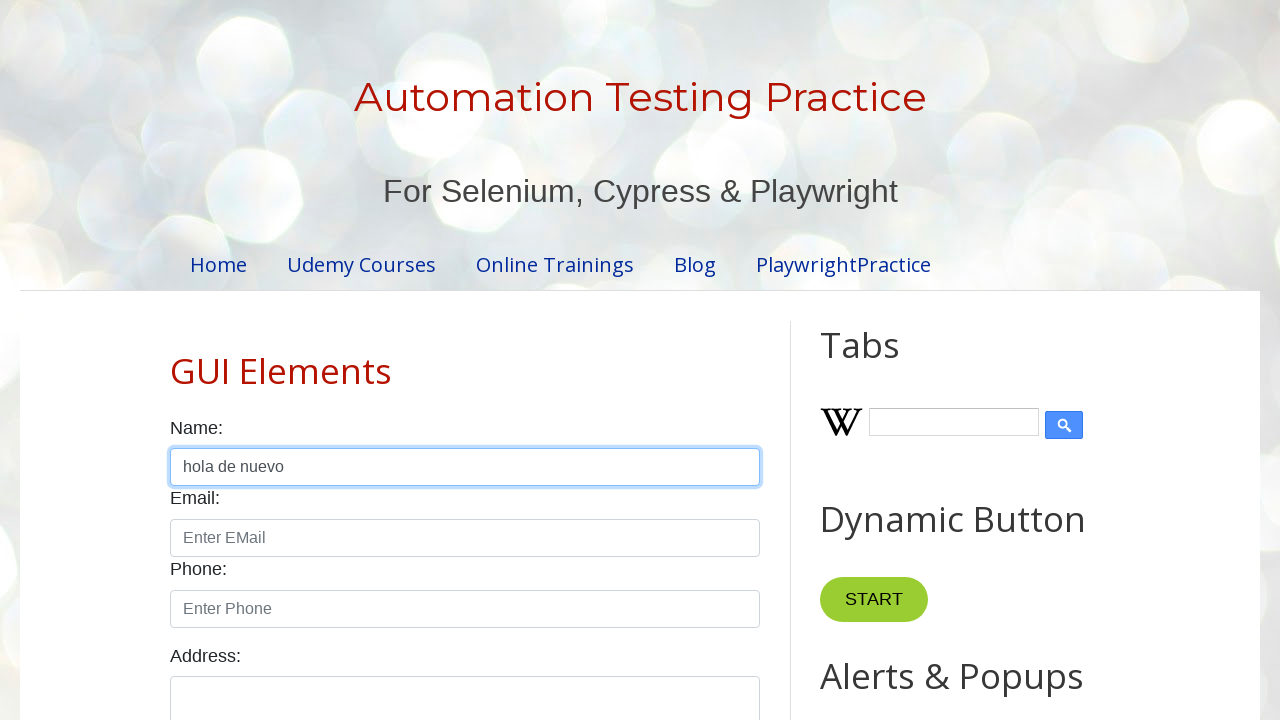

Verified name textbox contains 'hola de nuevo'
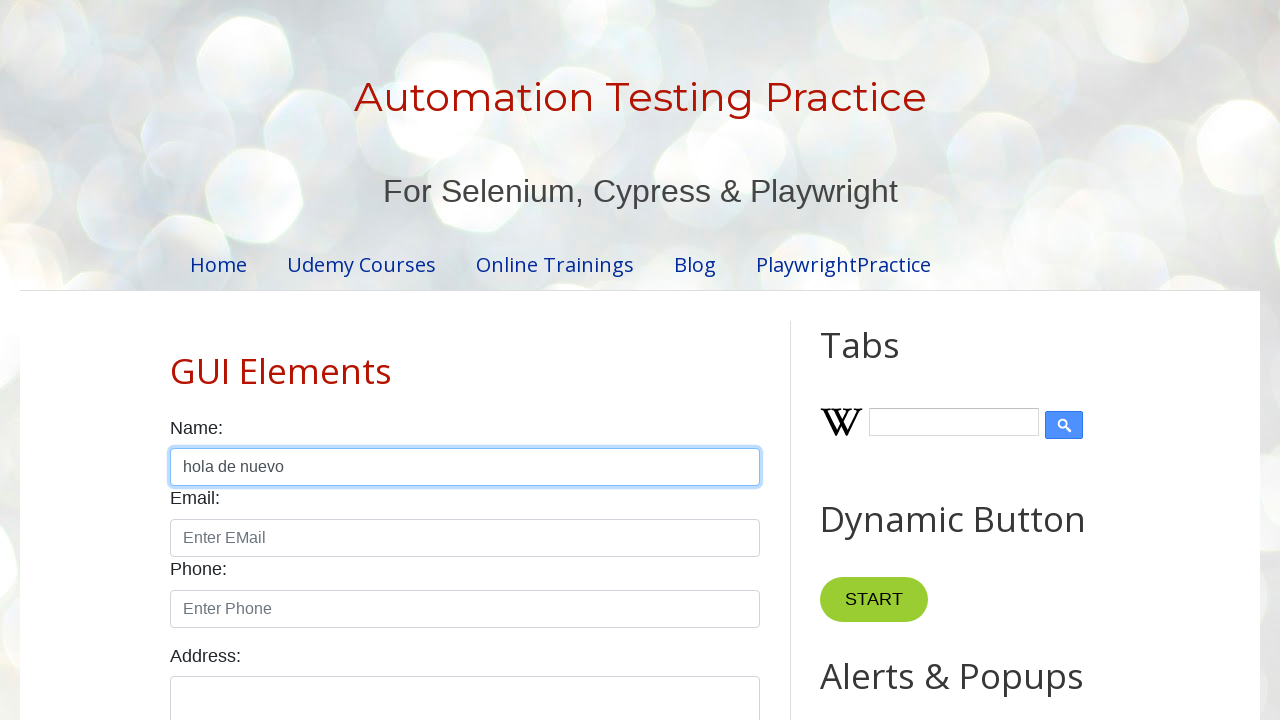

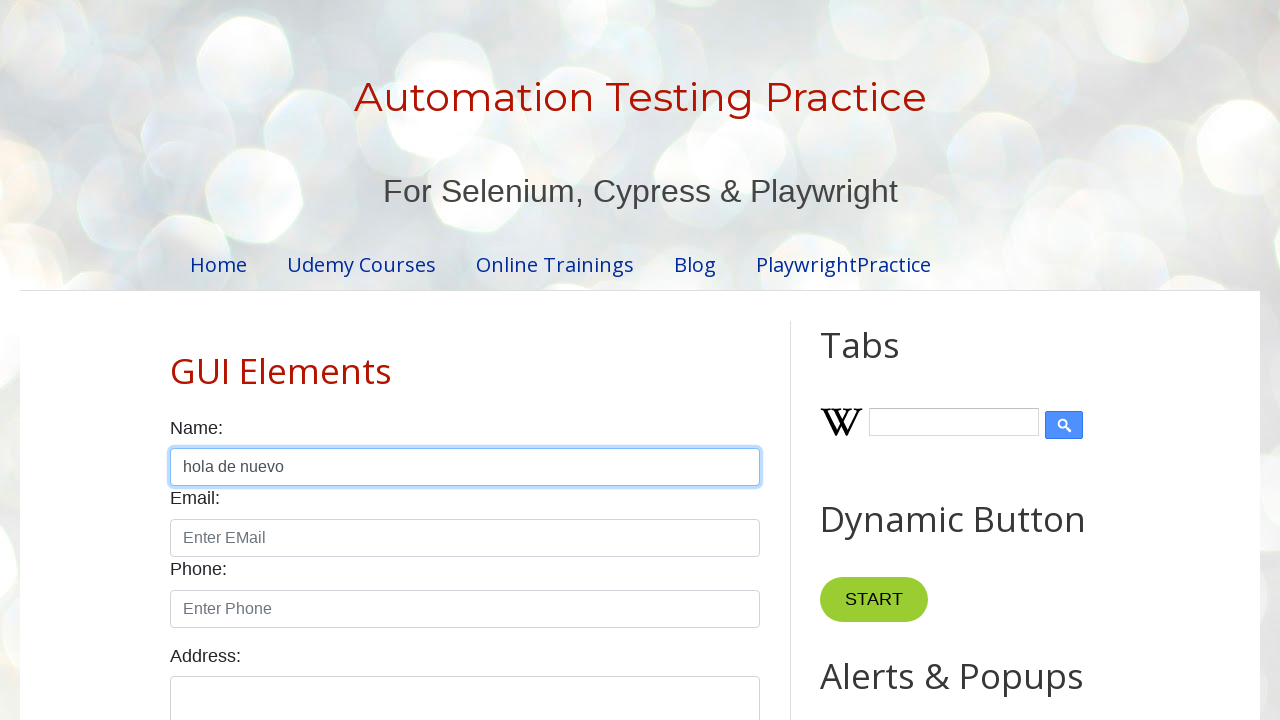